Tests the contact form submission on Automation Exercise website by navigating to the contact page, filling in name, email, subject, and message fields, then submitting the form.

Starting URL: https://www.automationexercise.com/

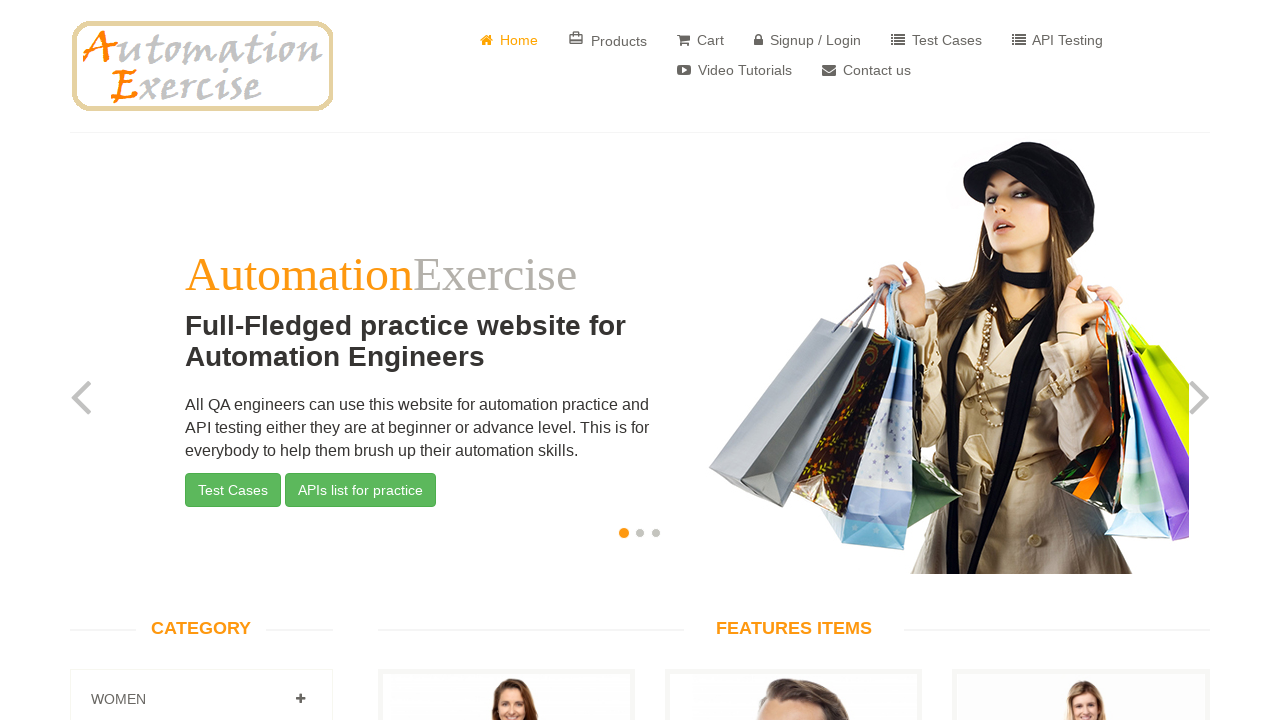

Clicked Contact Us link in header navigation at (866, 70) on #header > div > div > div > div.col-sm-8 > div > ul > li:nth-child(8) > a
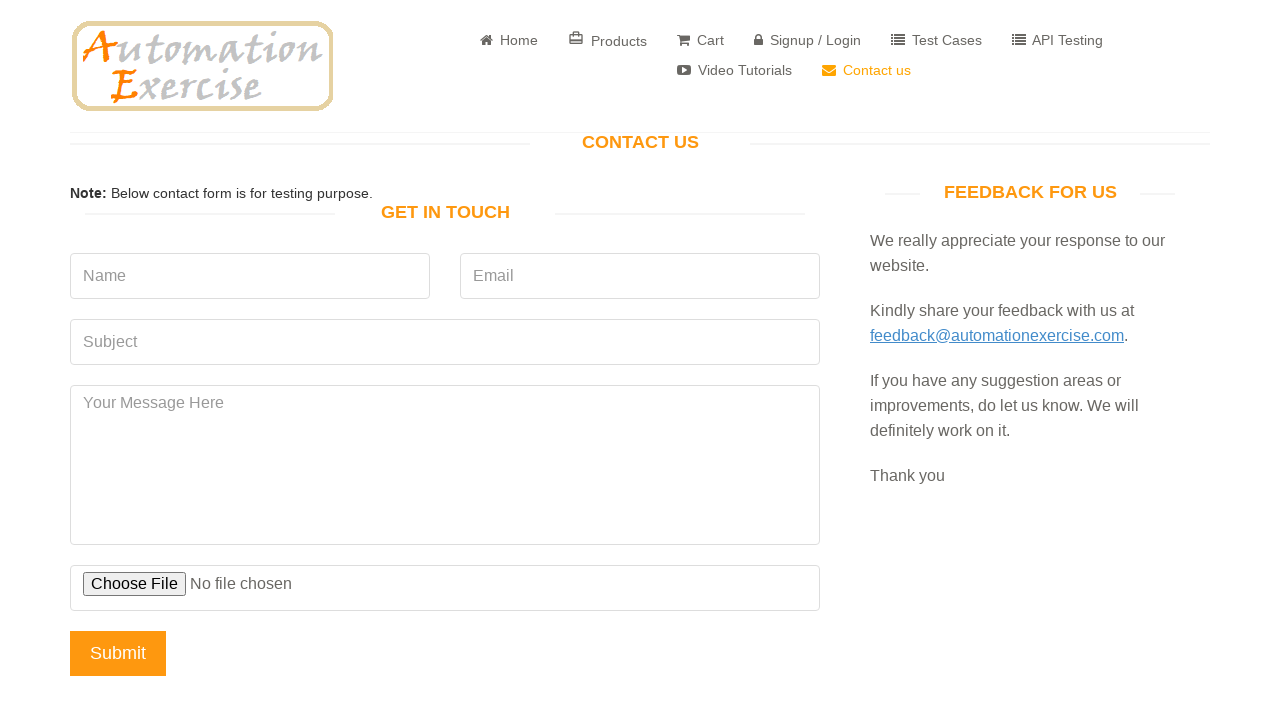

Name field appeared on contact form
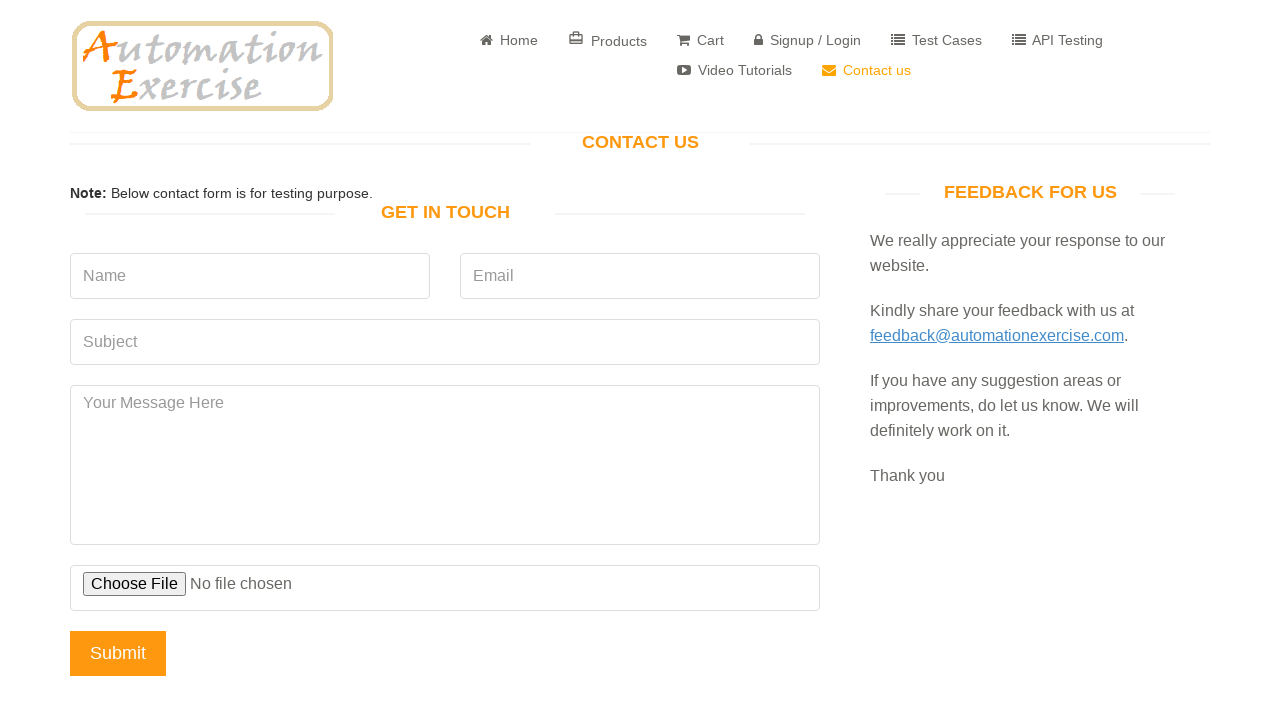

Filled name field with 'Carlos' on input[data-qa='name']
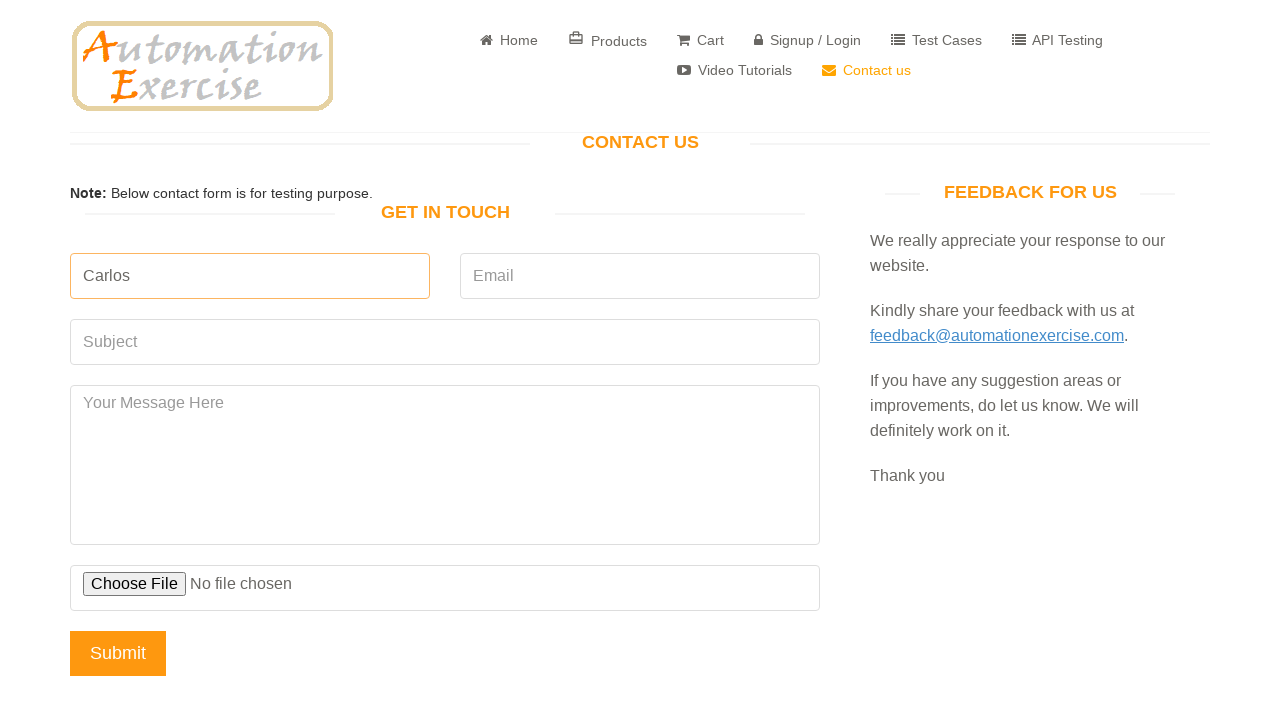

Email field became available
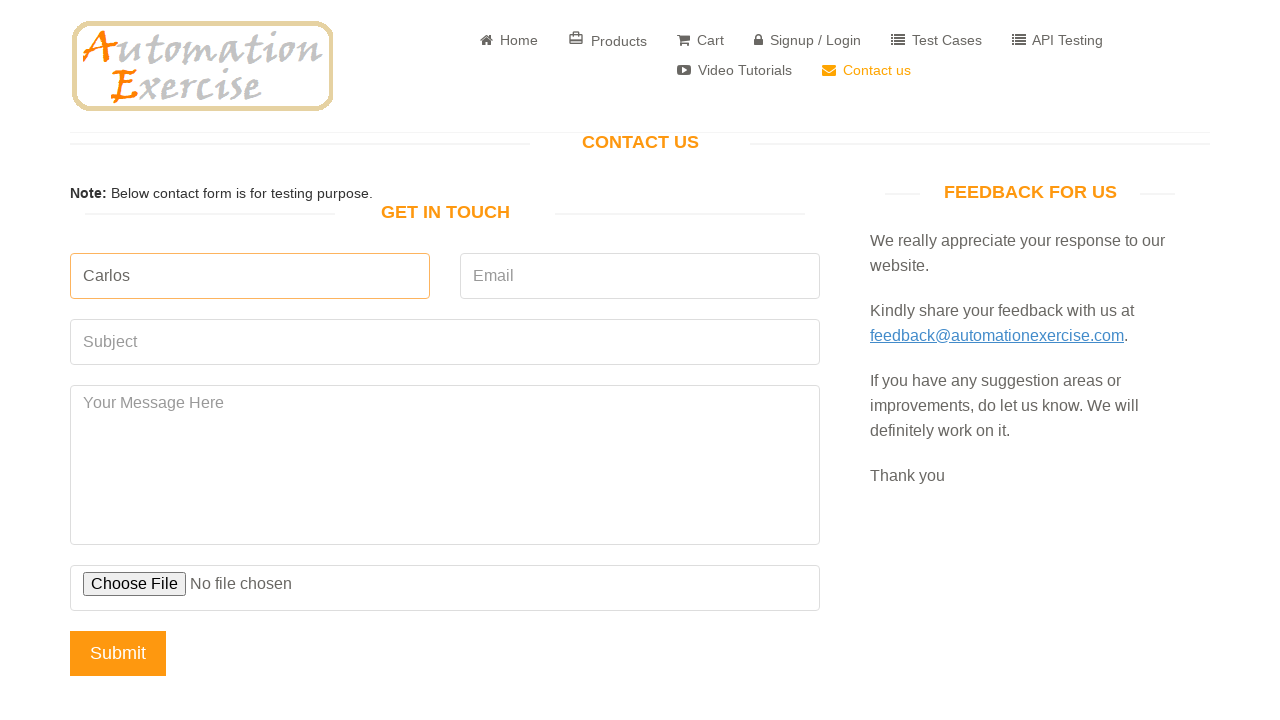

Filled email field with 'carlos.teste@example.com' on input[data-qa='email']
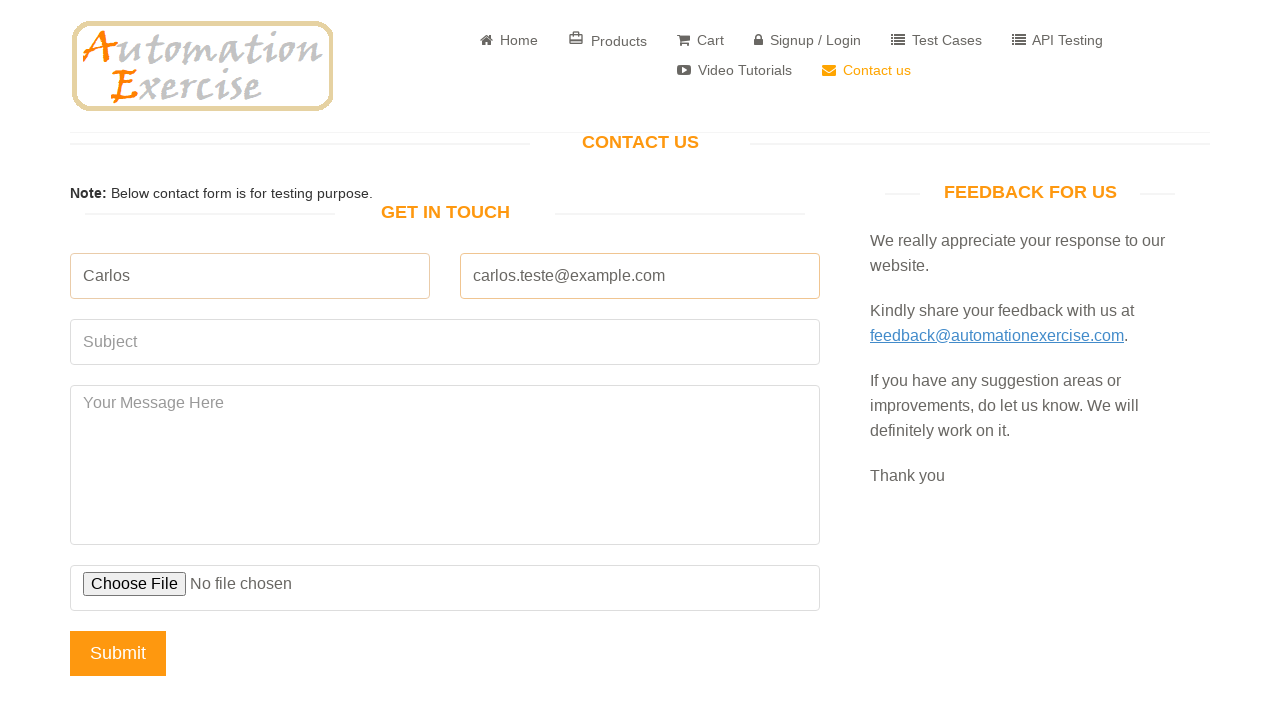

Subject field became available
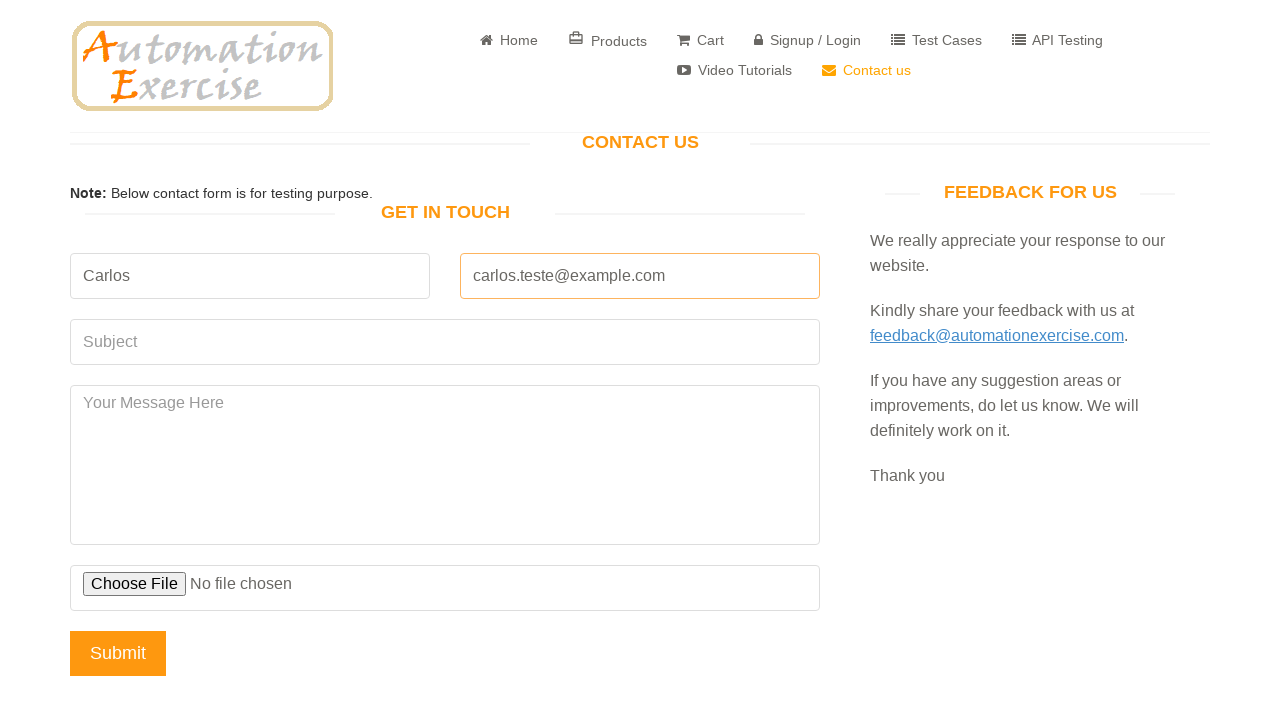

Filled subject field with 'Product Inquiry' on input[data-qa='subject']
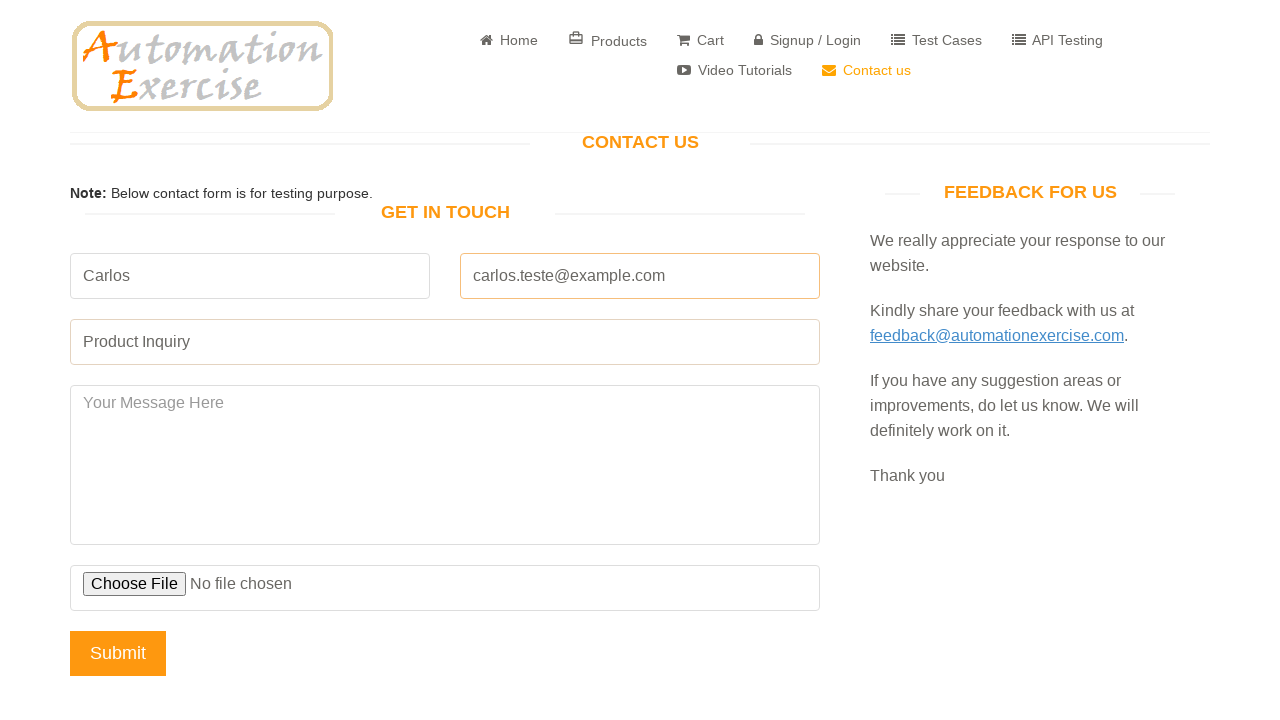

Message textarea became available
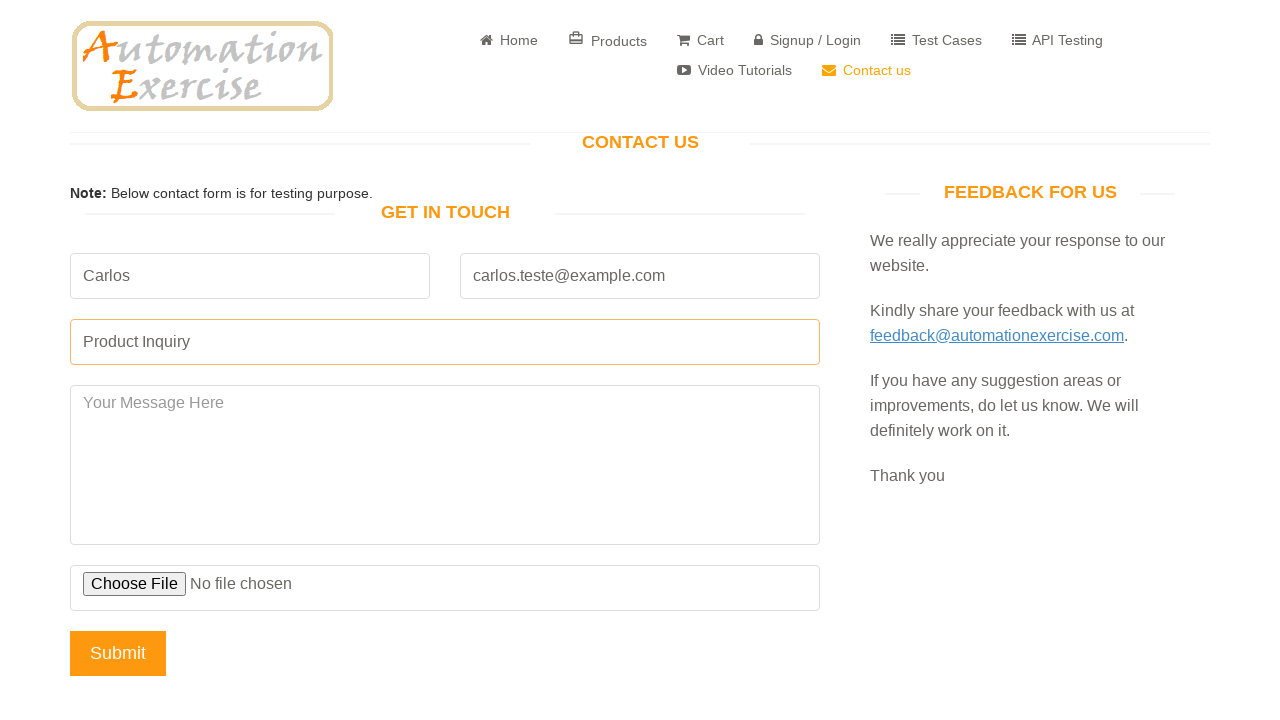

Filled message field with product inquiry message on textarea[data-qa='message']
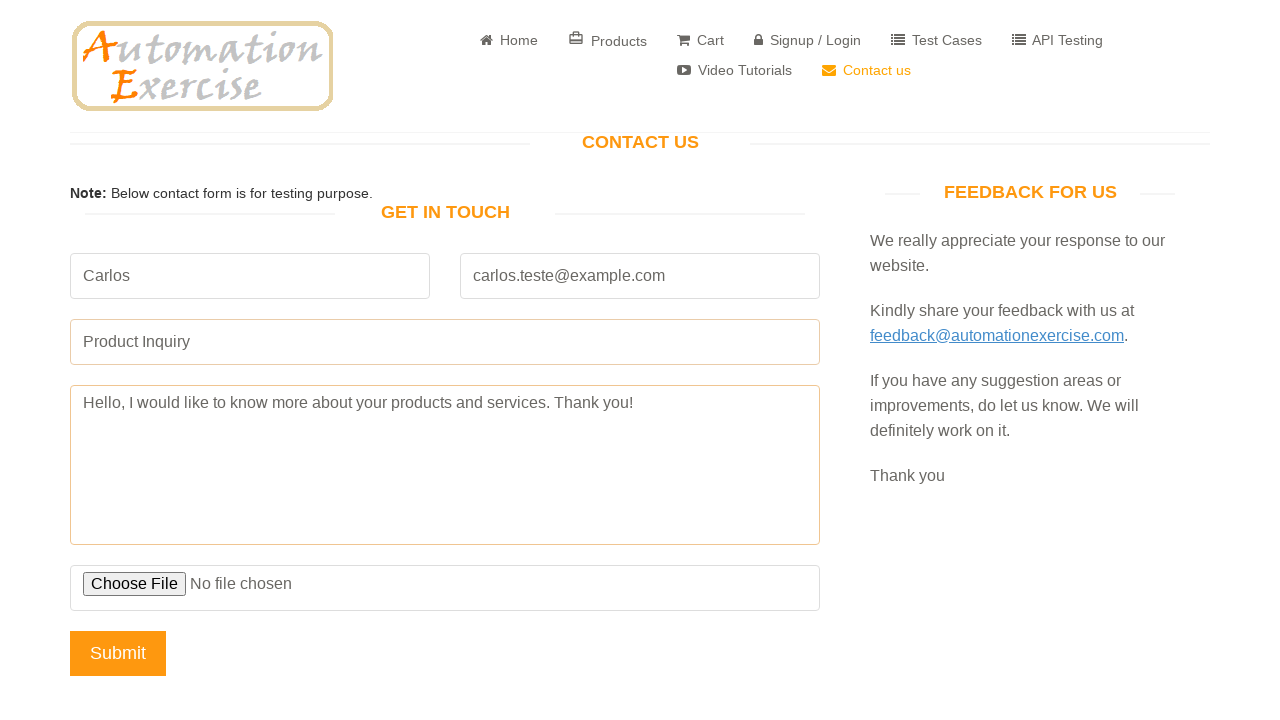

Submit button became available
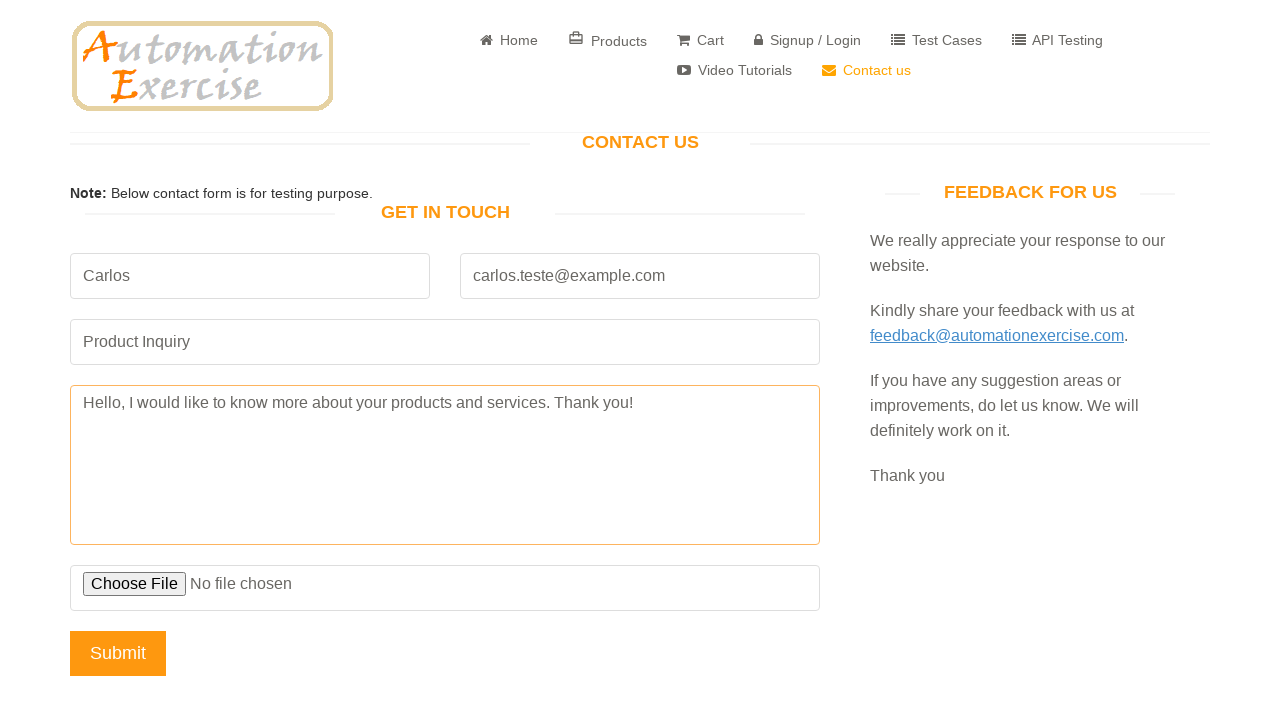

Clicked submit button to send contact form at (118, 653) on #contact-us-form > div:nth-child(7) > input
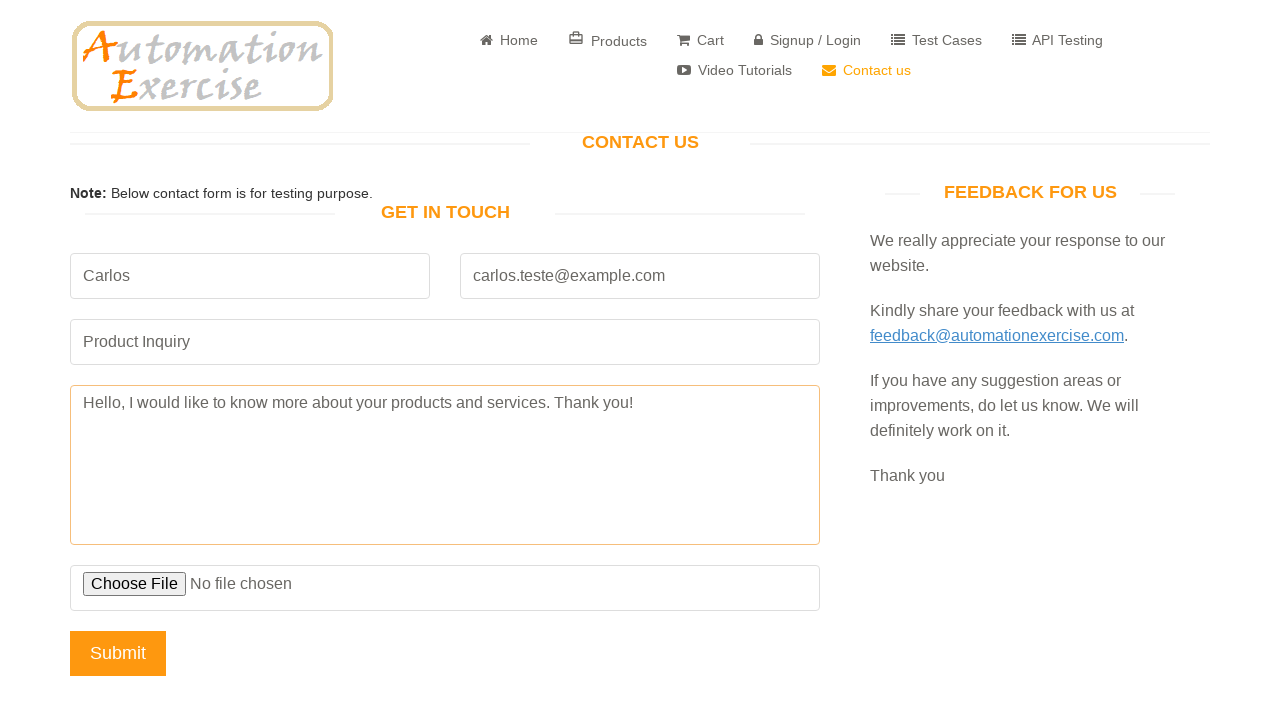

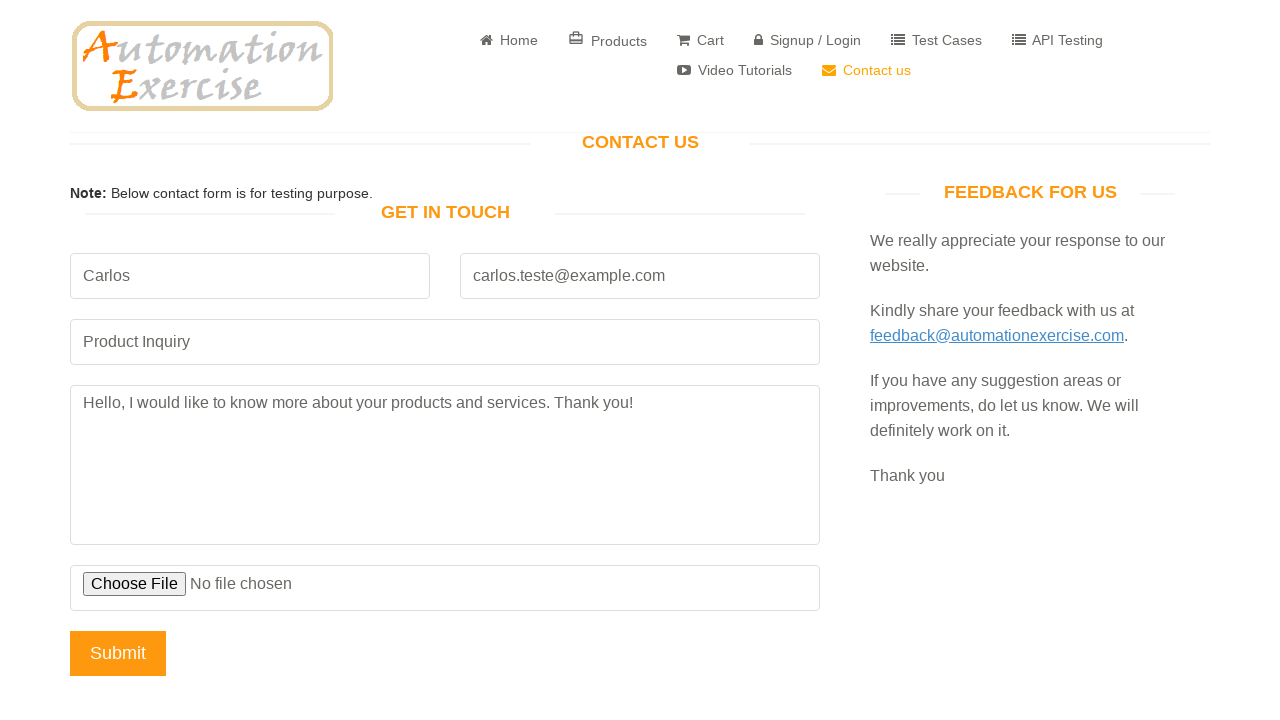